Basic test that navigates to a practice automation form page and maximizes the browser window to verify the page loads successfully.

Starting URL: http://toolsqa.wpengine.com/automation-practice-form

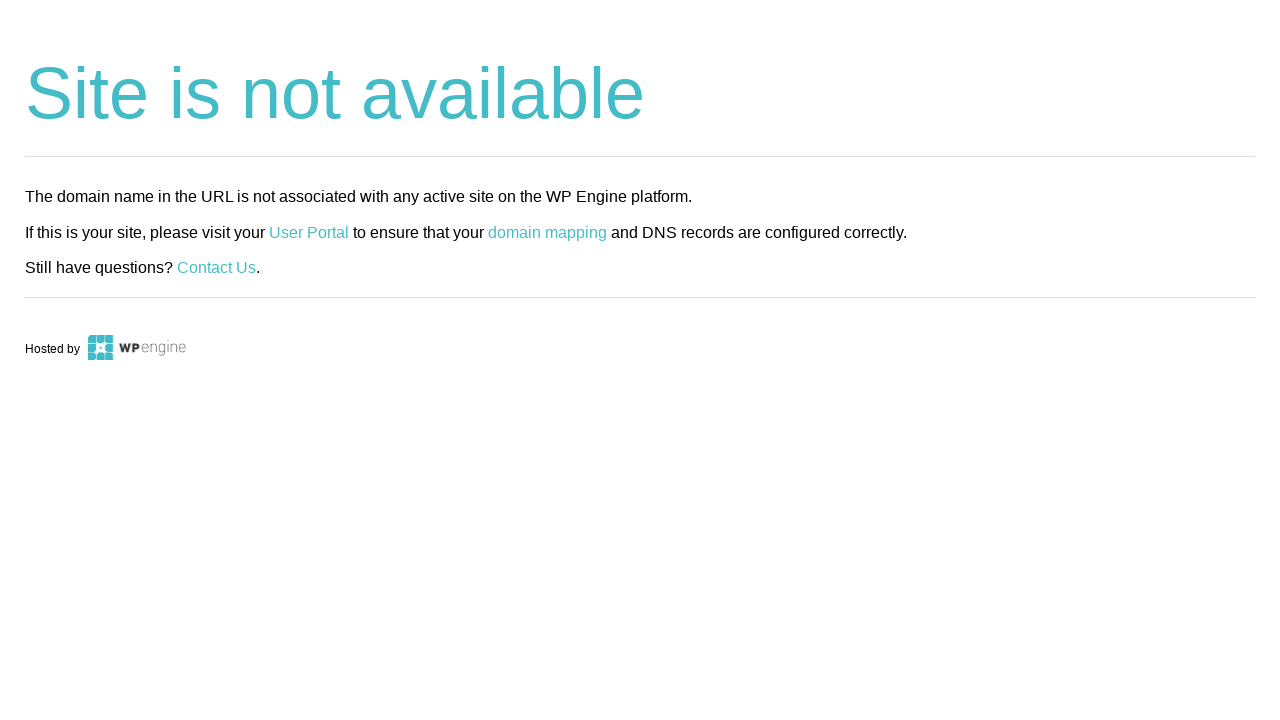

Navigated to automation practice form page
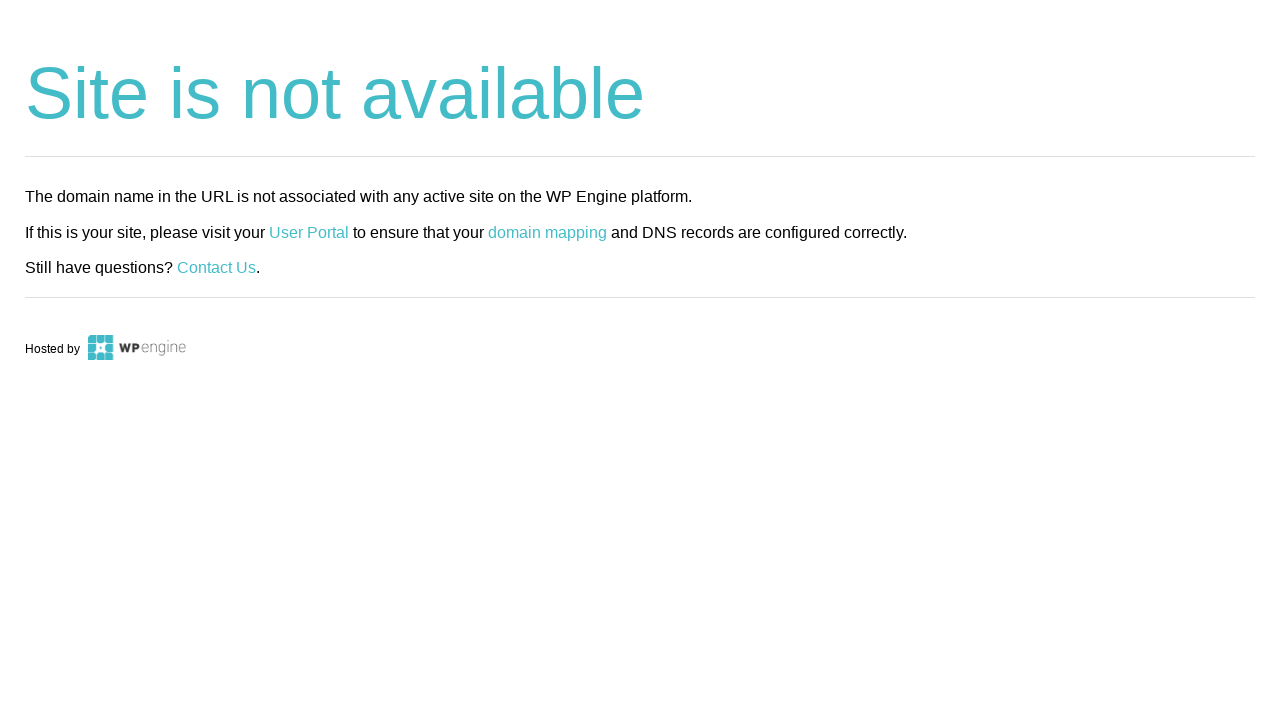

Maximized browser window to 1920x1080
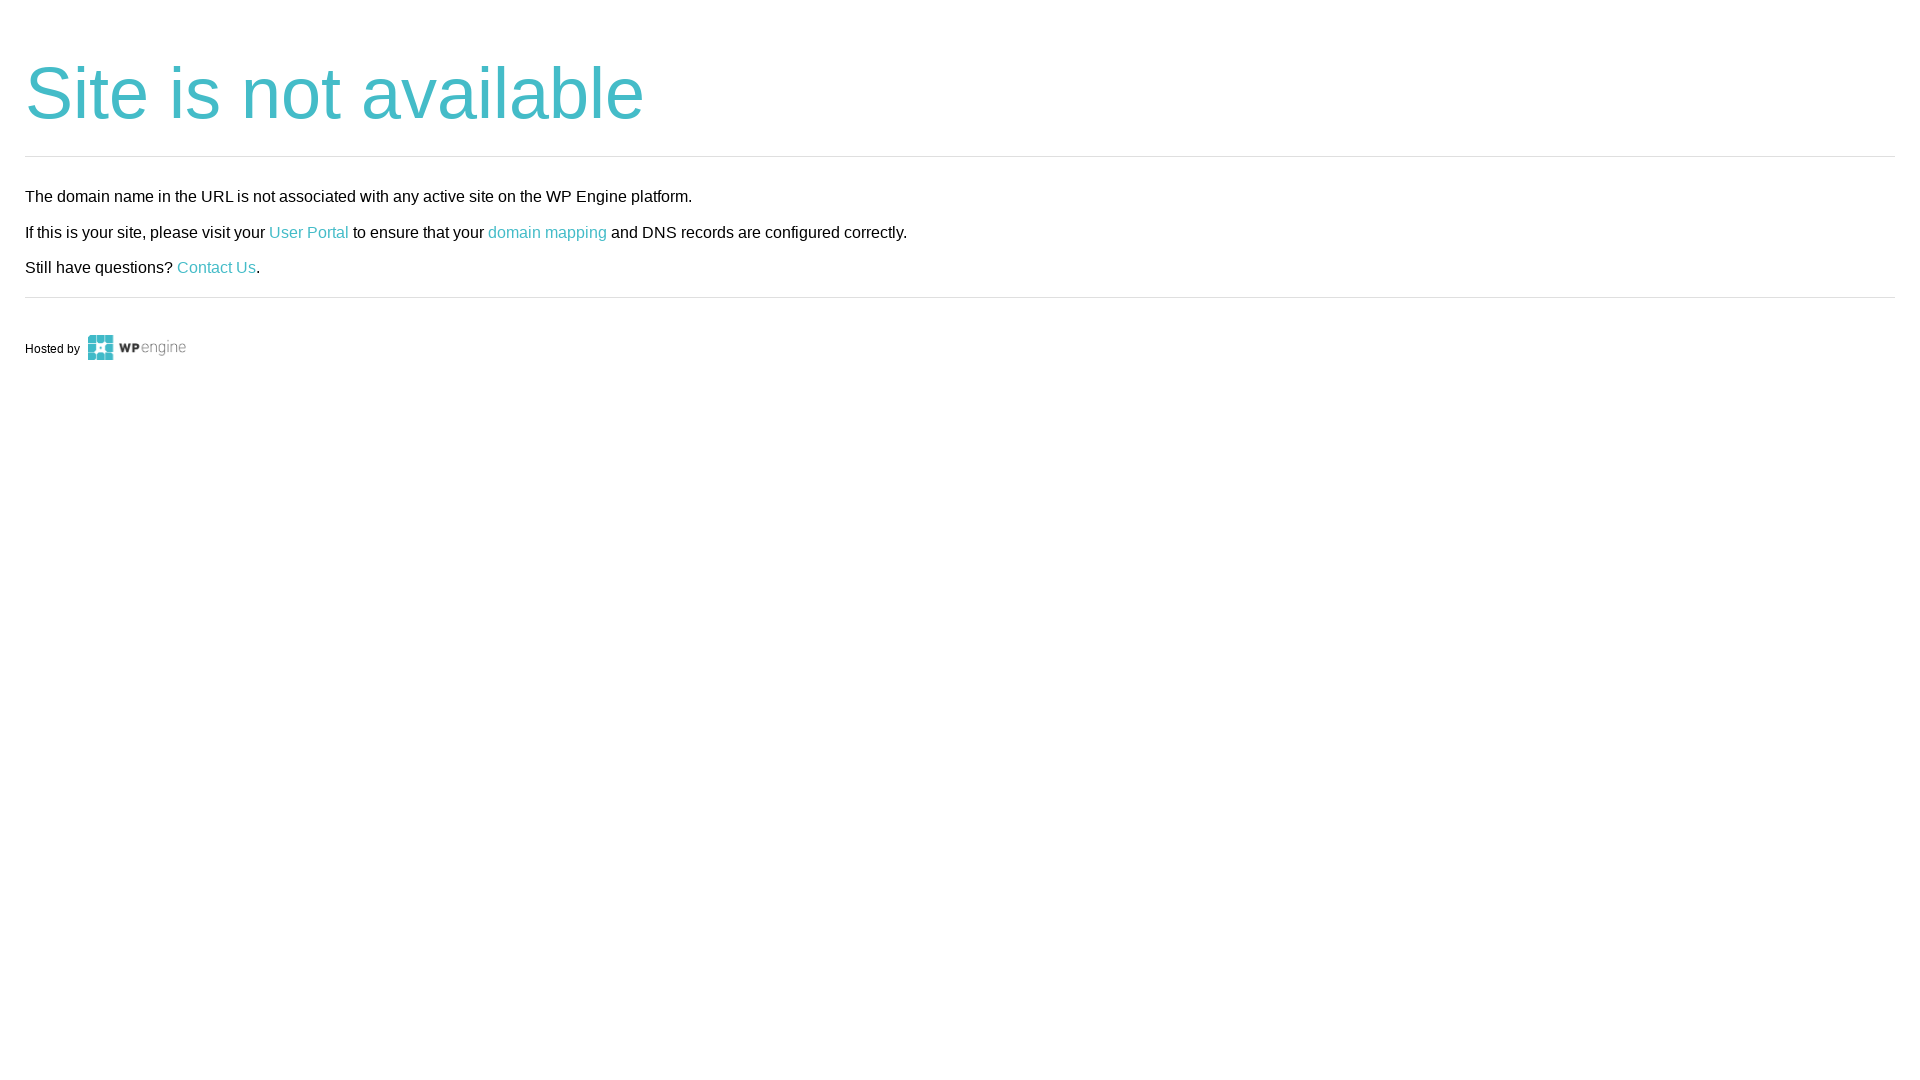

Page loaded successfully - DOM content ready
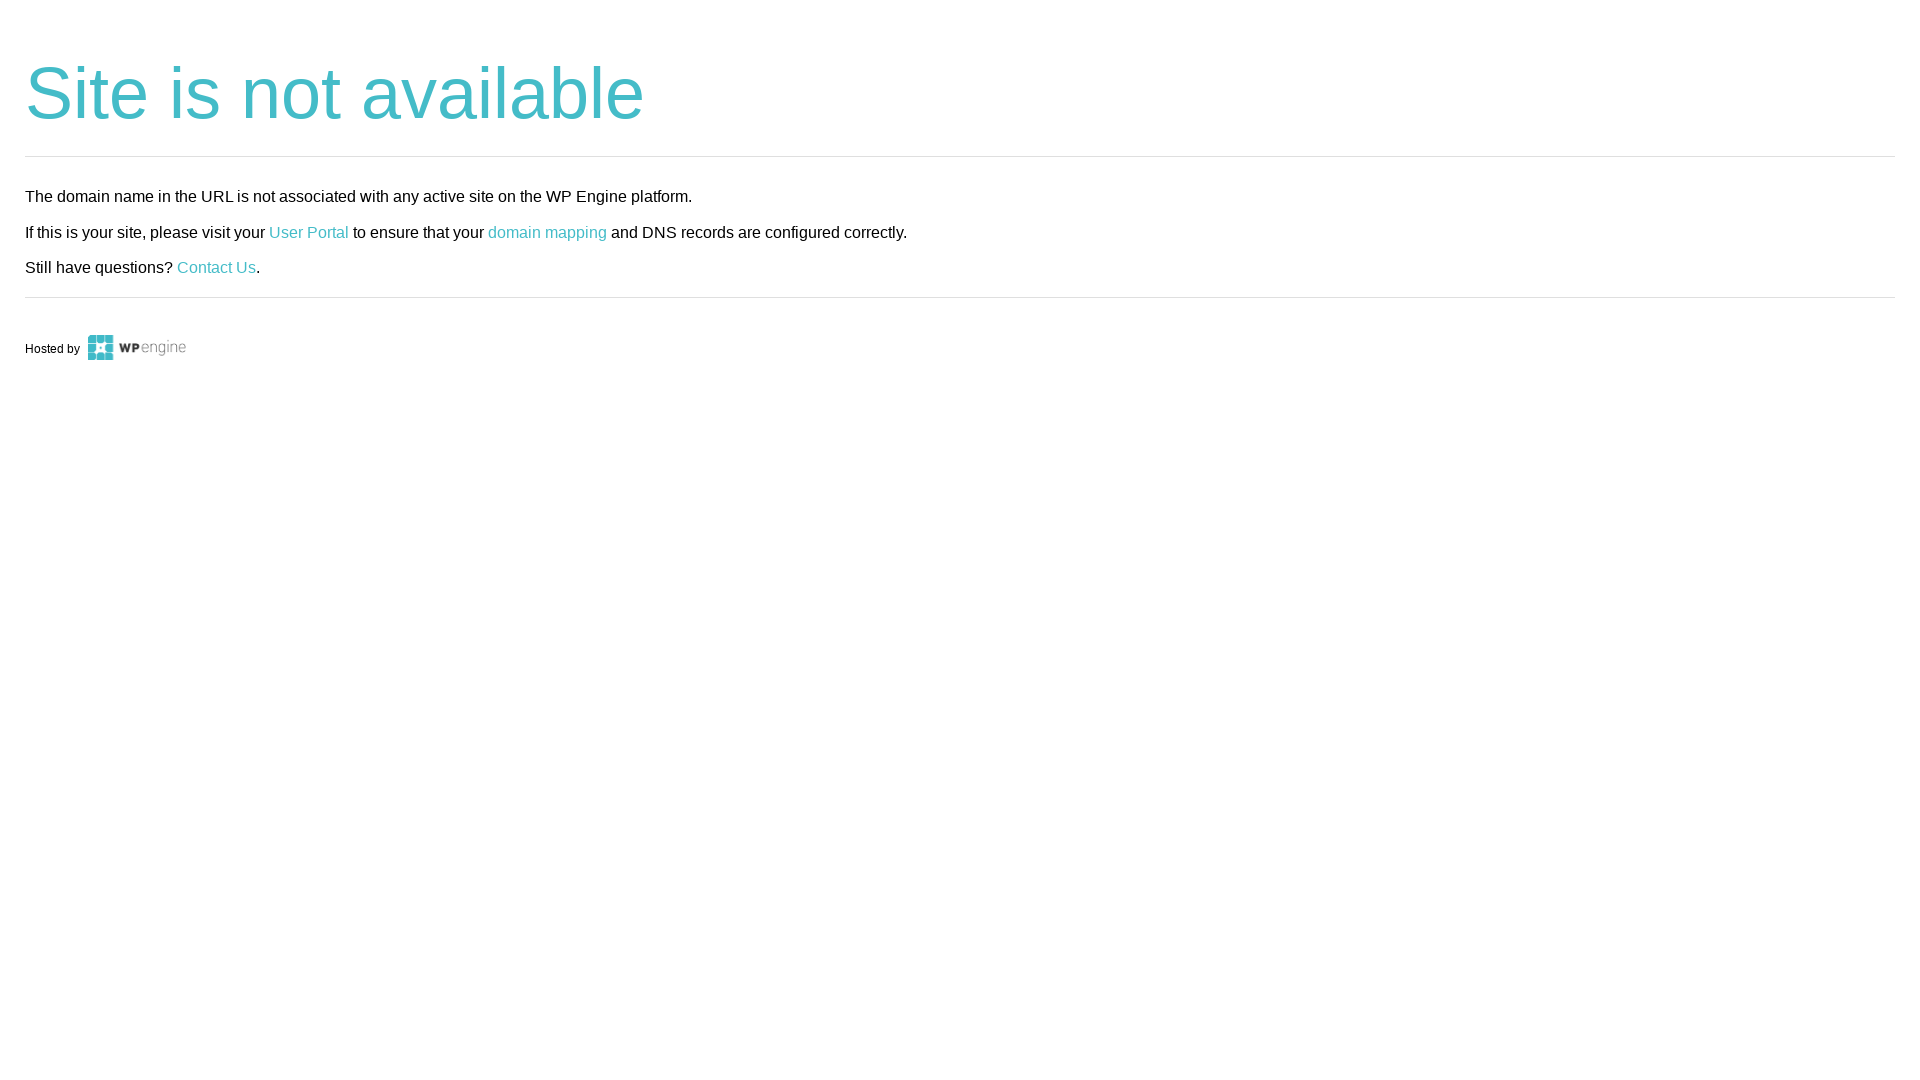

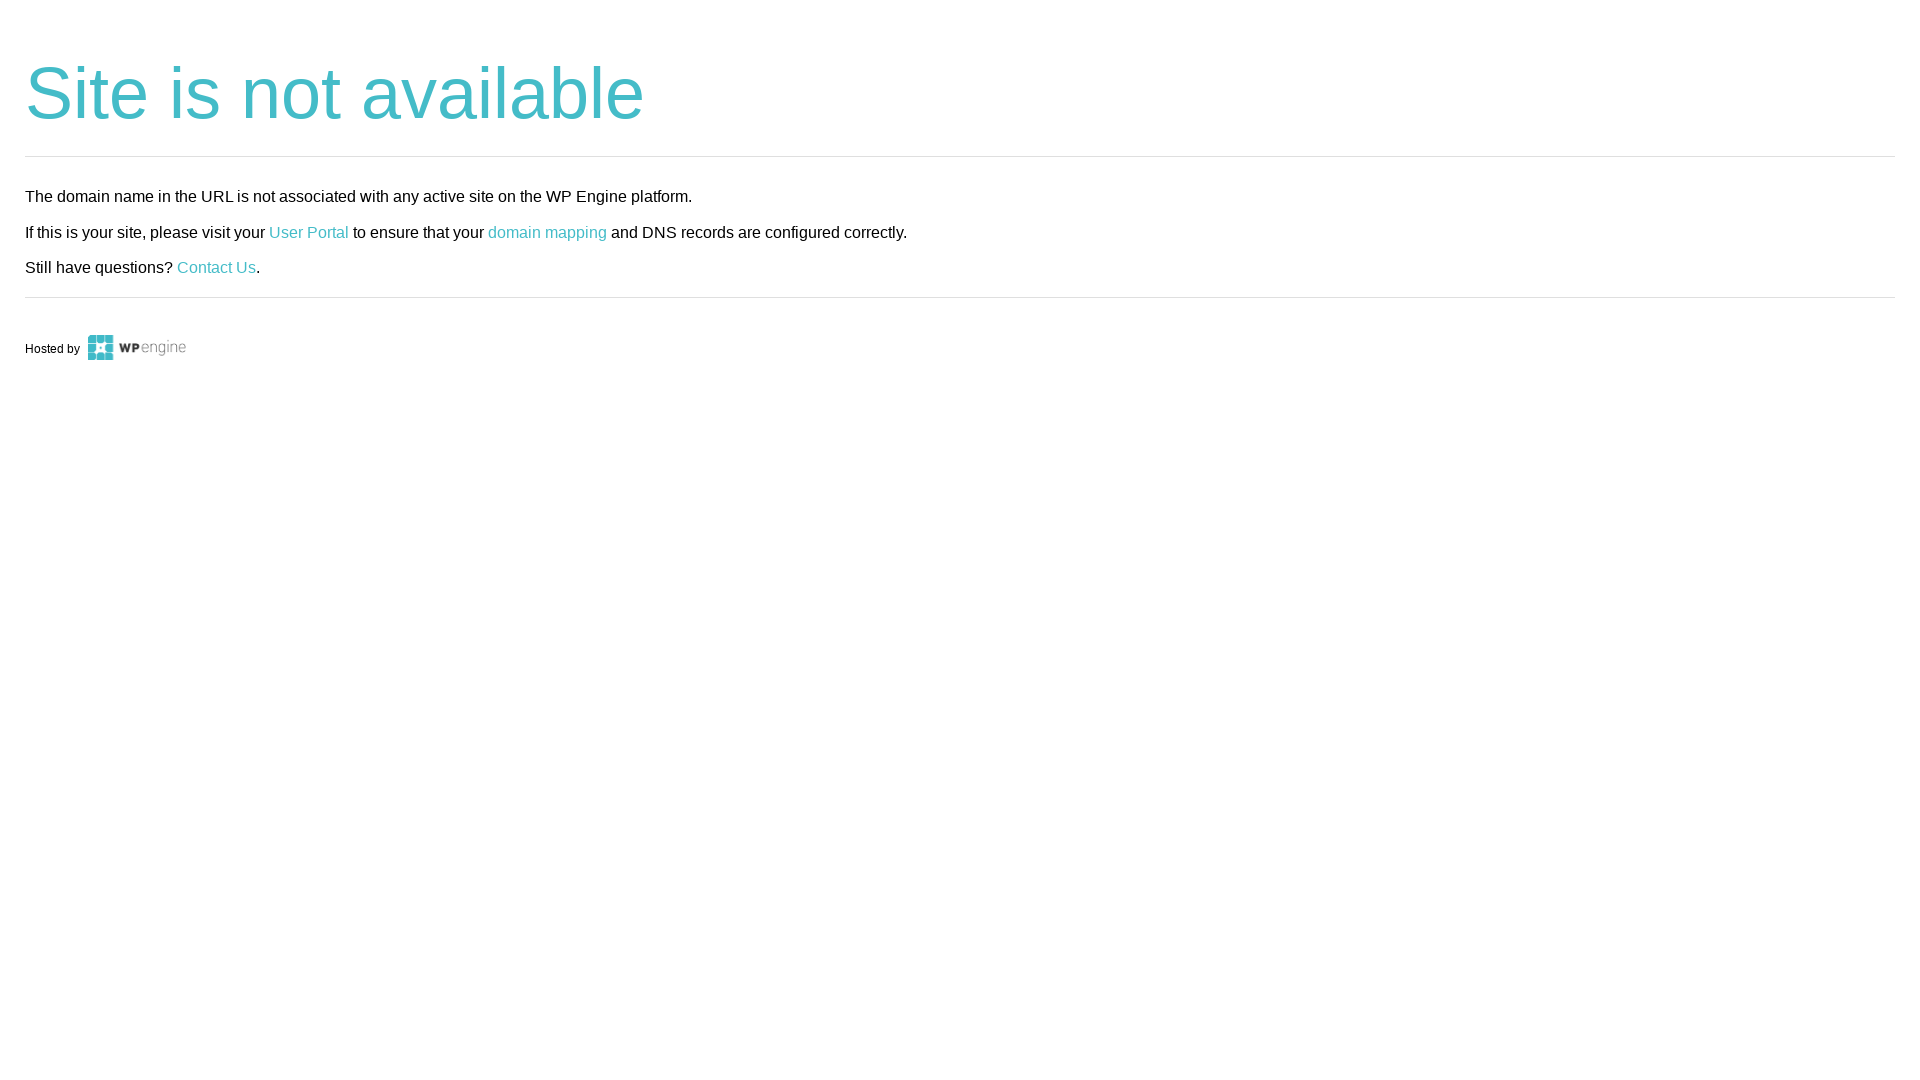